Tests context menu functionality by right-clicking on a designated area and verifying an alert appears with the expected message.

Starting URL: https://the-internet.herokuapp.com/

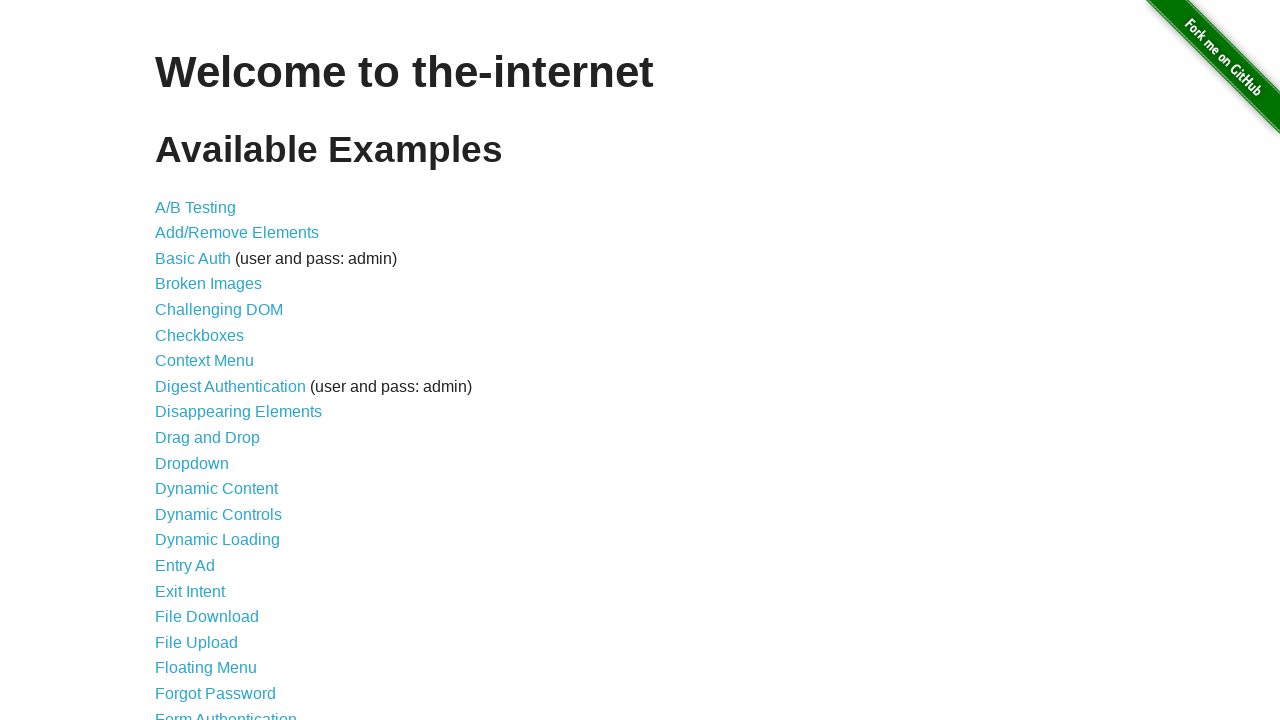

Clicked on Context Menu link at (204, 361) on xpath=//a[@href='/context_menu']
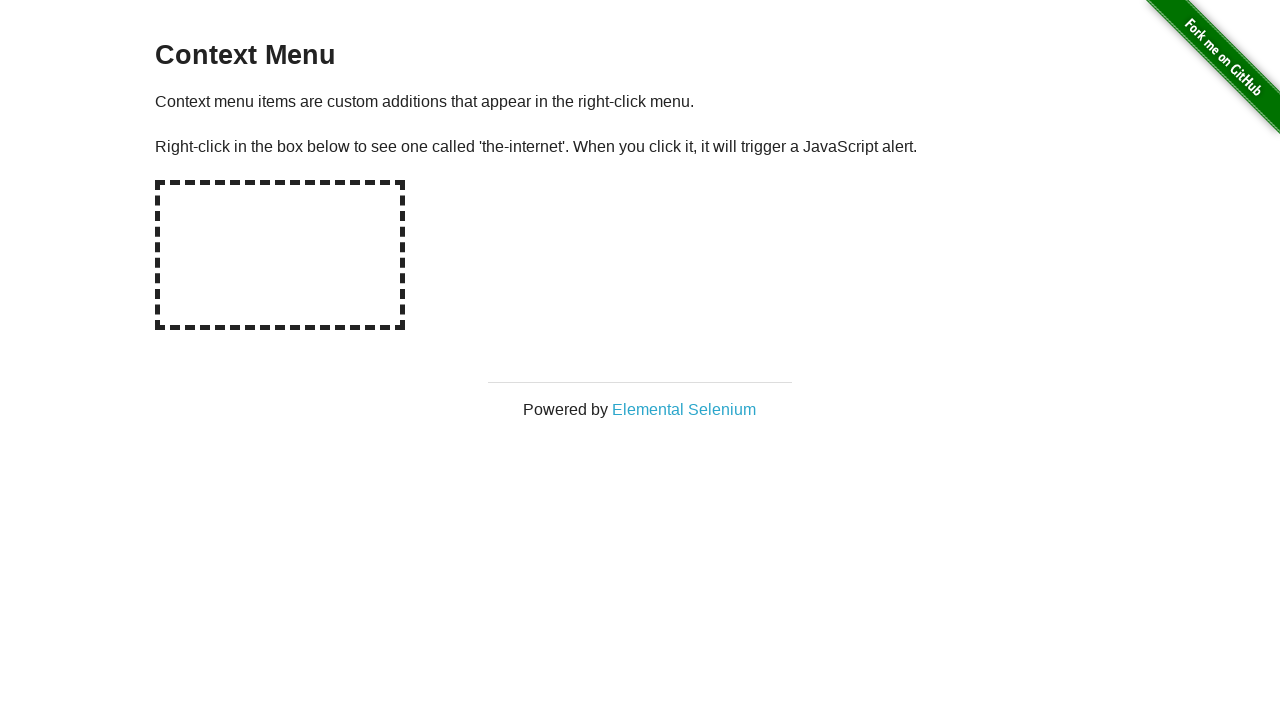

Context Menu page loaded and URL verified
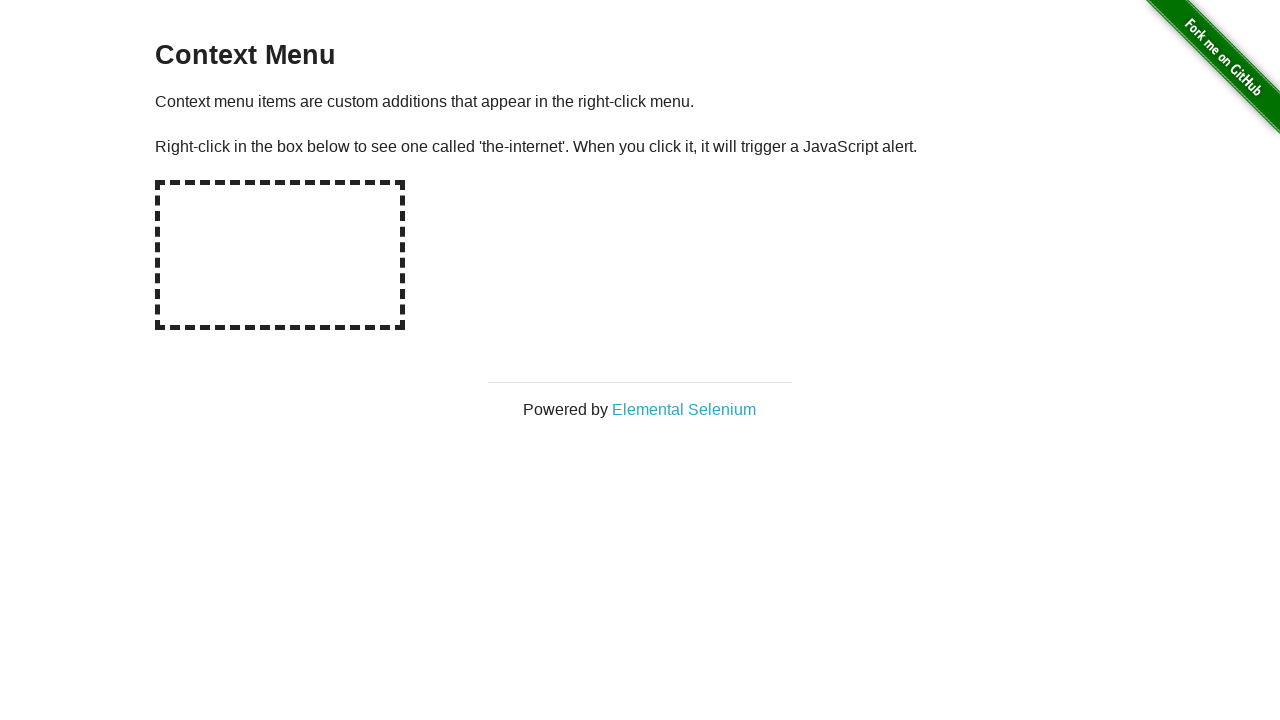

Right-clicked on hot-spot area to open context menu at (280, 255) on xpath=//div[@id='hot-spot']
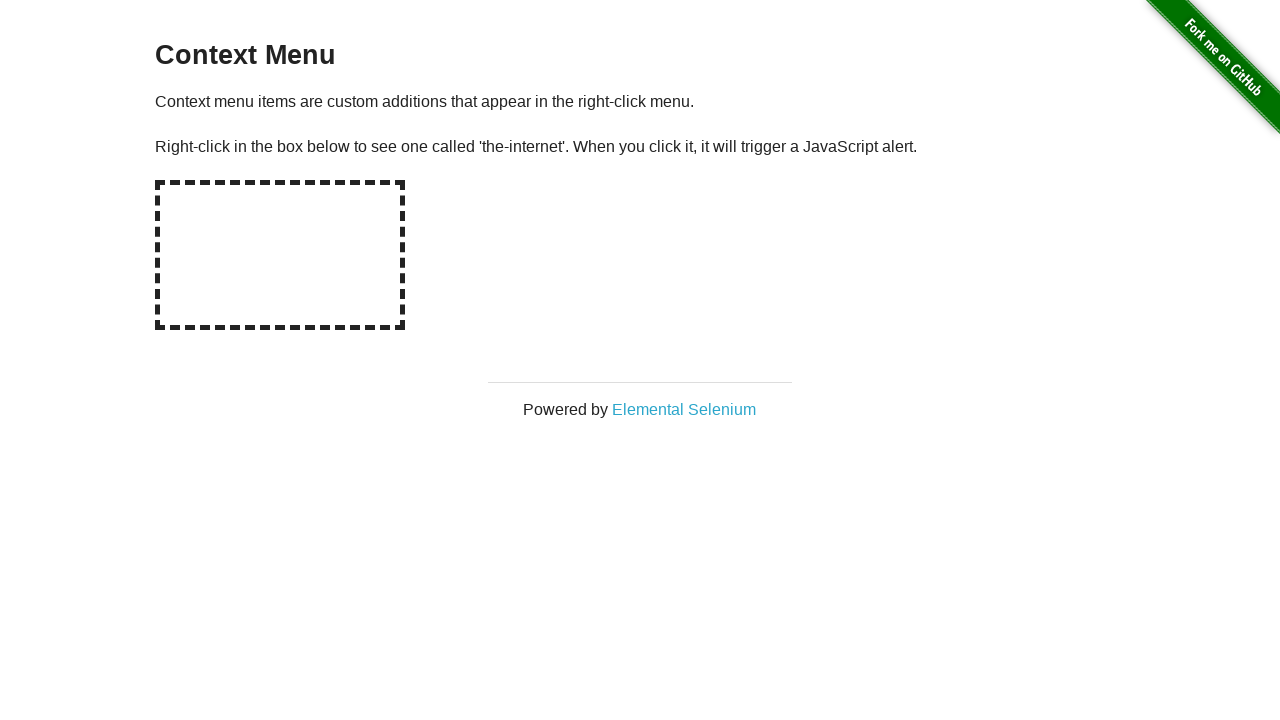

Set up alert dialog handler and accepted alert
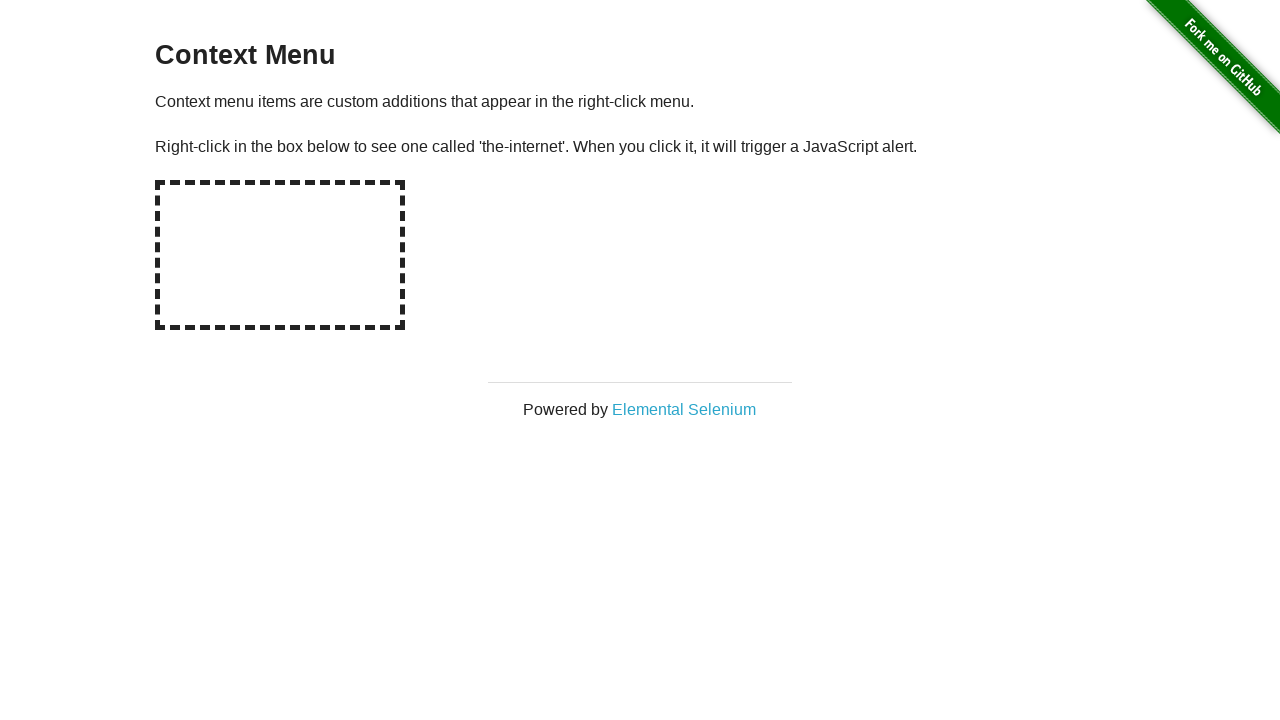

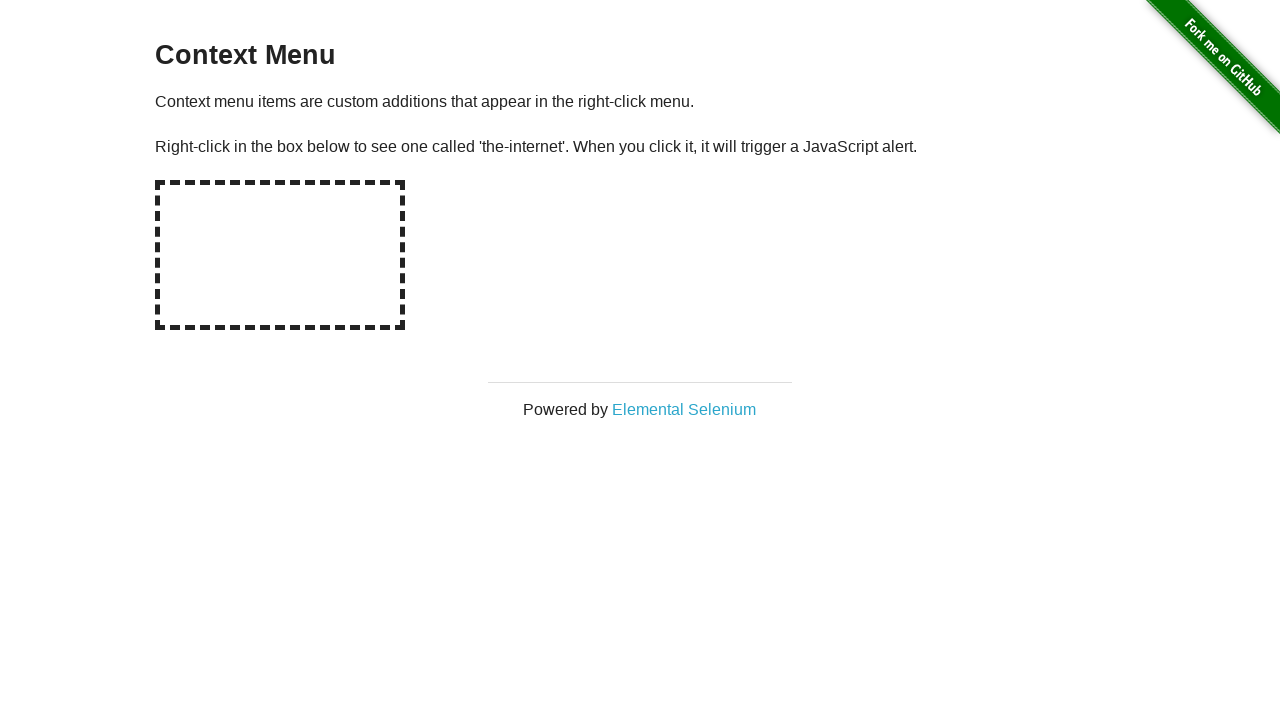